Tests modal dialog functionality by navigating to the modal dialogs demo page and clicking the "Show Large Modal" button to open a large modal dialog.

Starting URL: https://demoqa.com/modal-dialogs

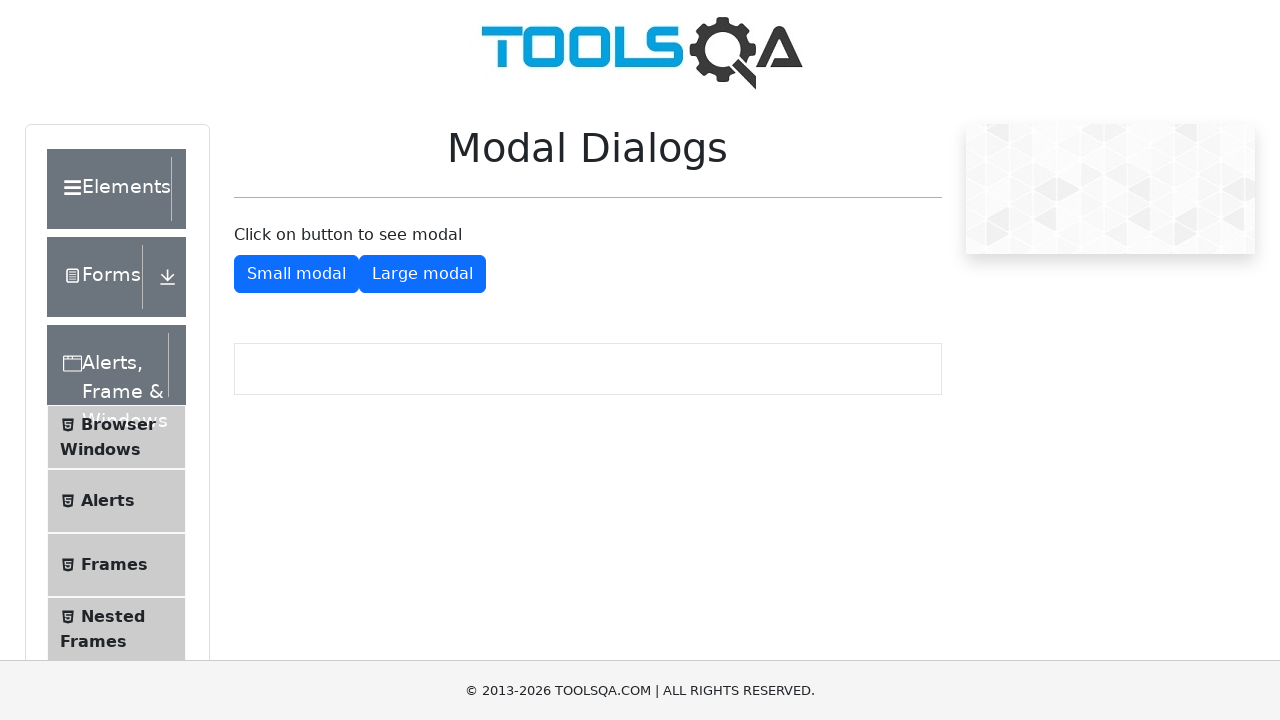

Waited for page to load (domcontentloaded)
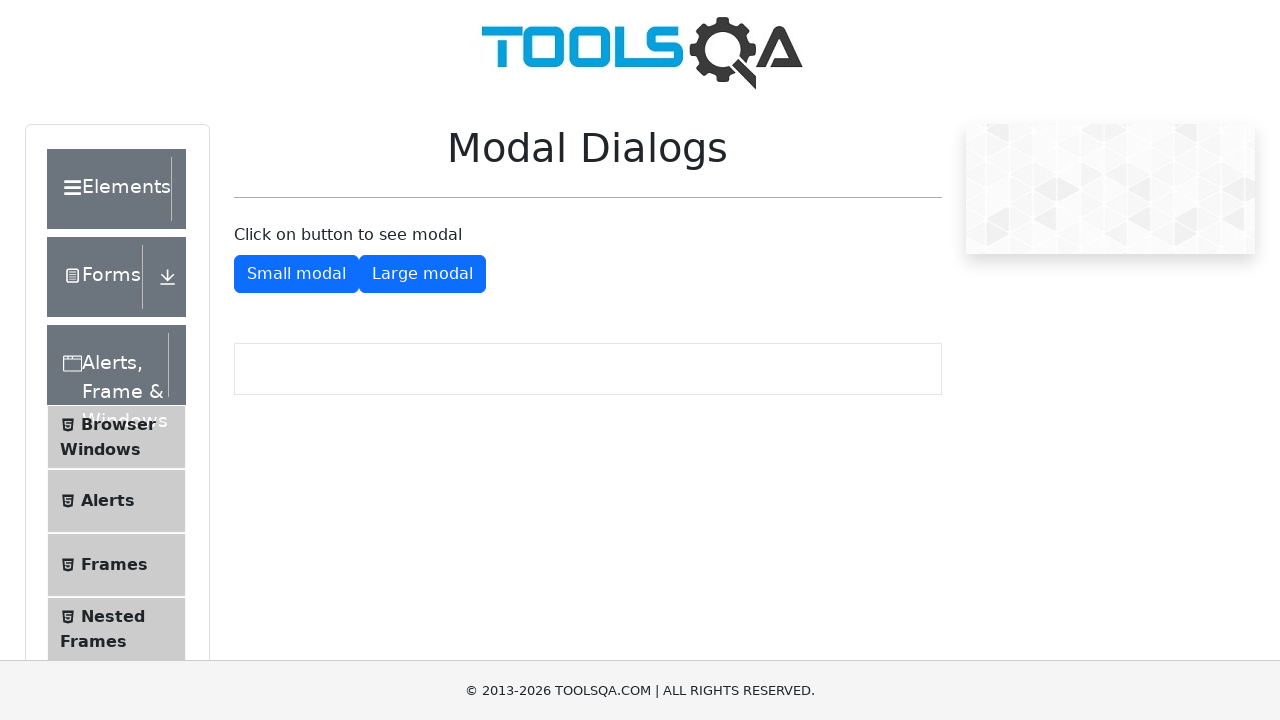

Clicked the 'Show Large Modal' button at (422, 274) on #showLargeModal
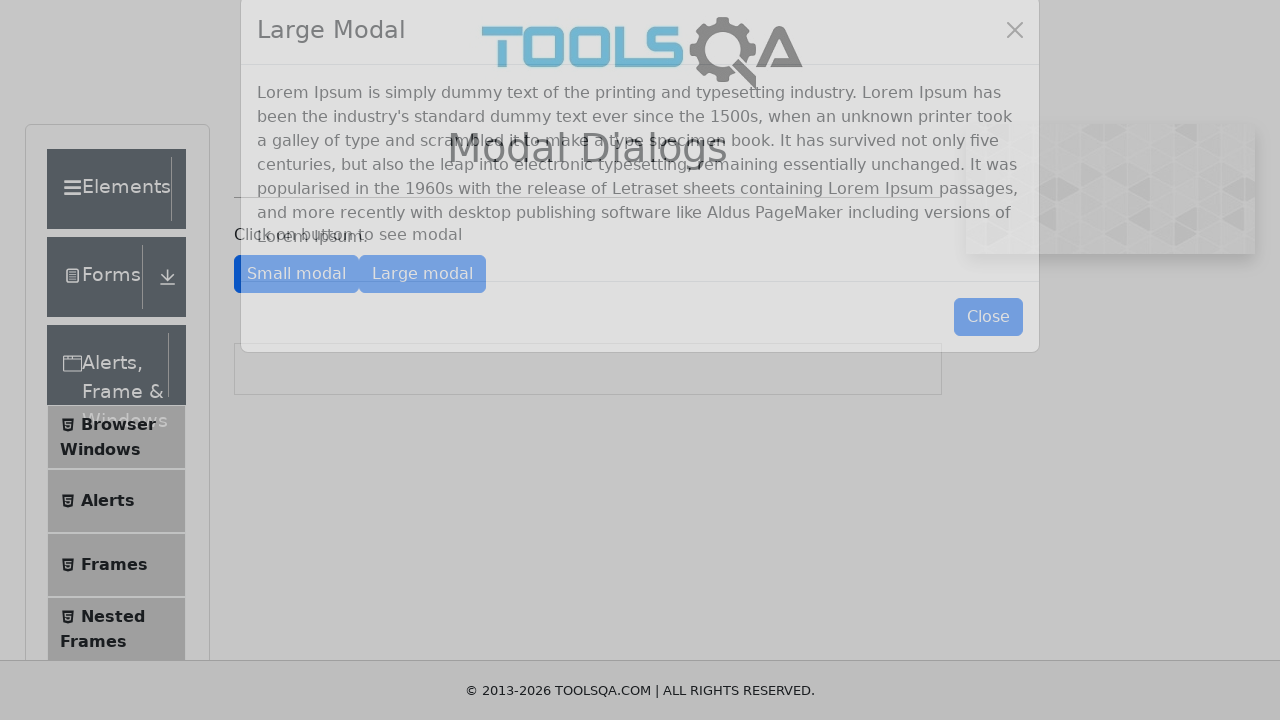

Large modal dialog appeared and is visible
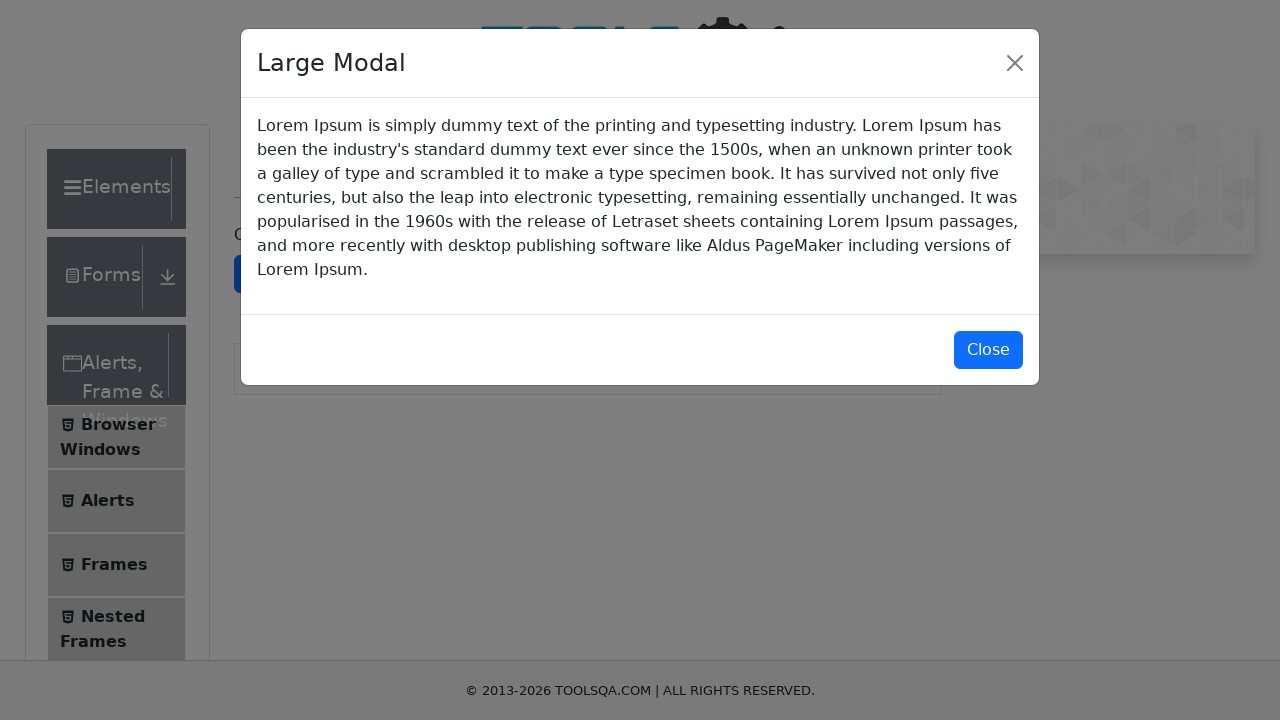

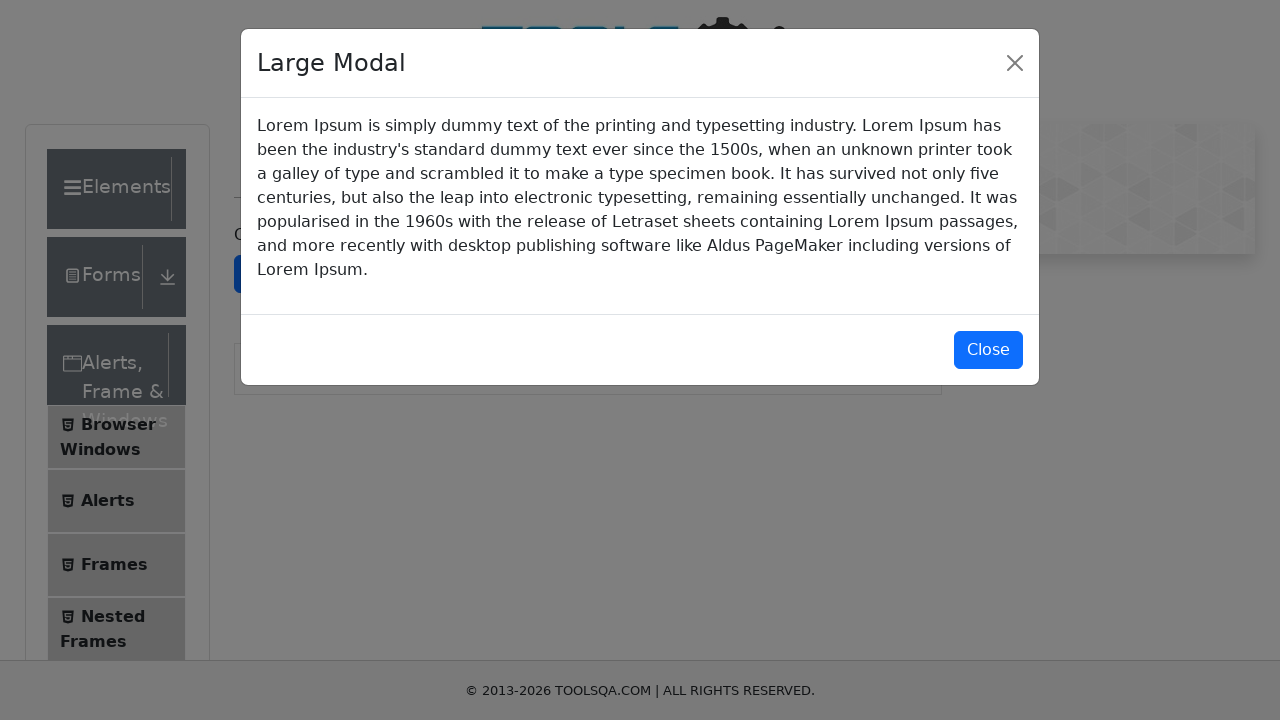